Automates a typing test by reading displayed text and typing it into the input field

Starting URL: https://typings.gg/

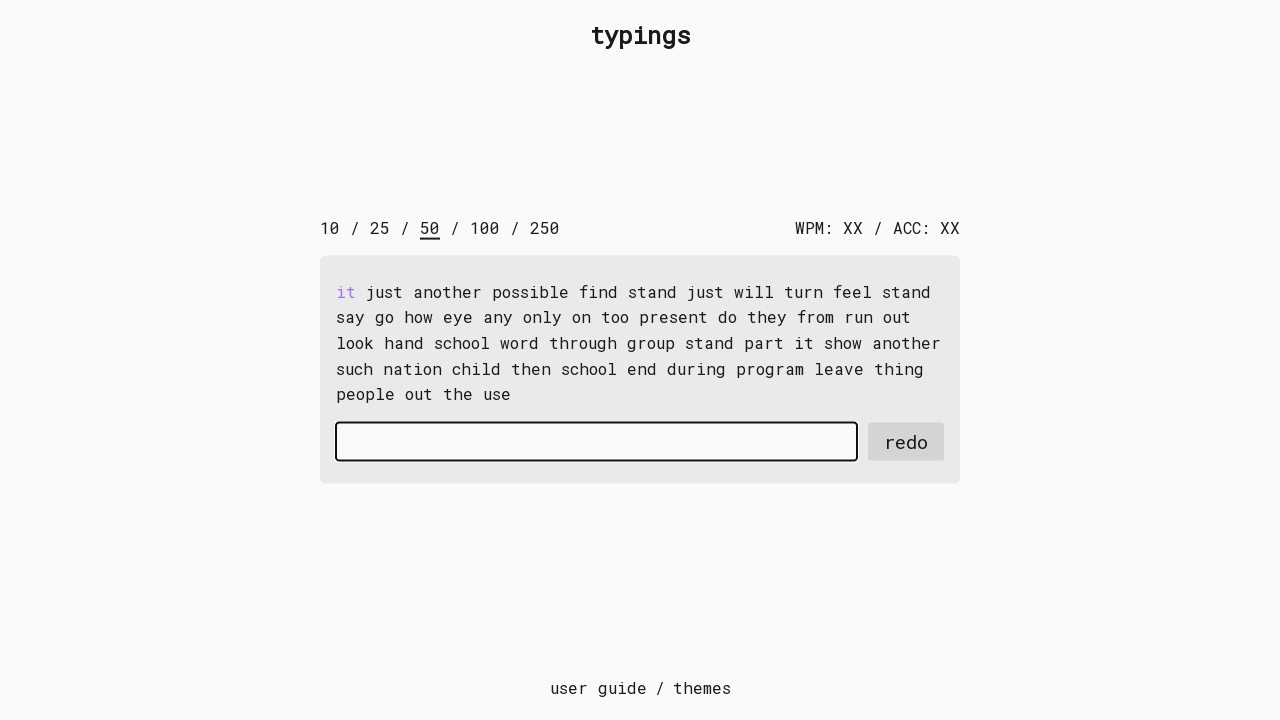

Text display element loaded
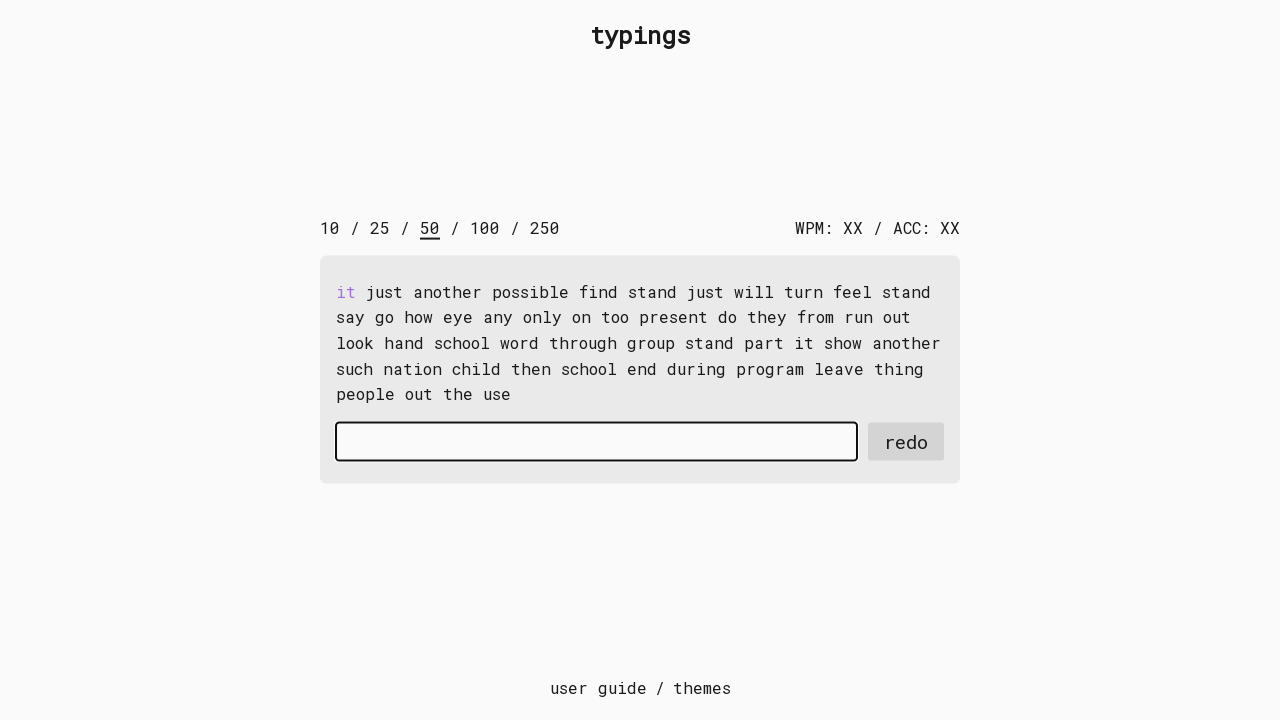

Retrieved text to type from display
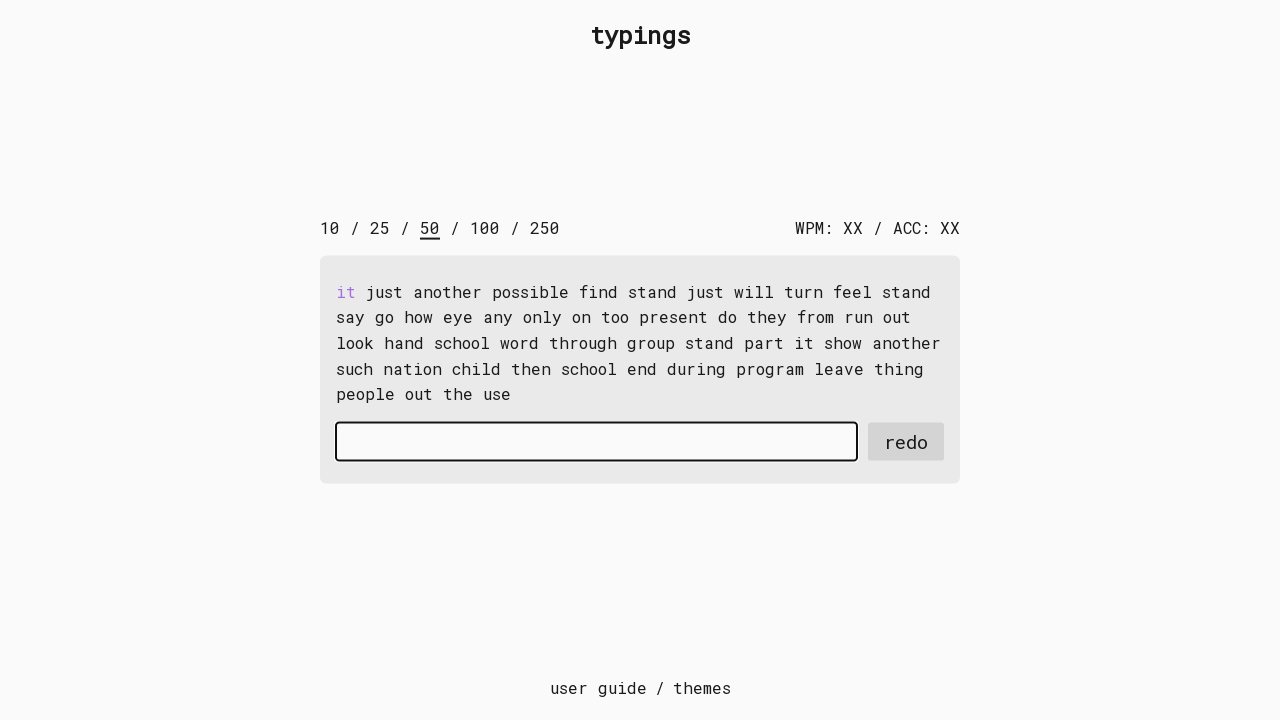

Filled input field with typing test text on #input-field
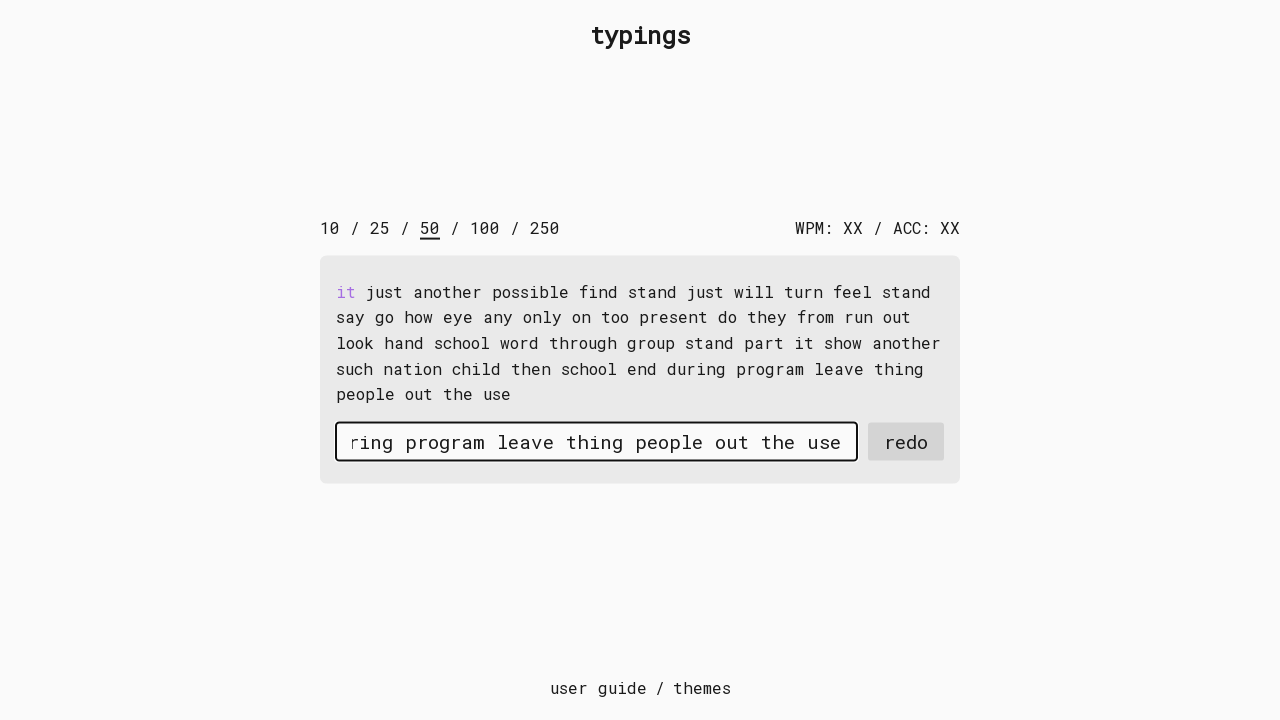

Test results loaded
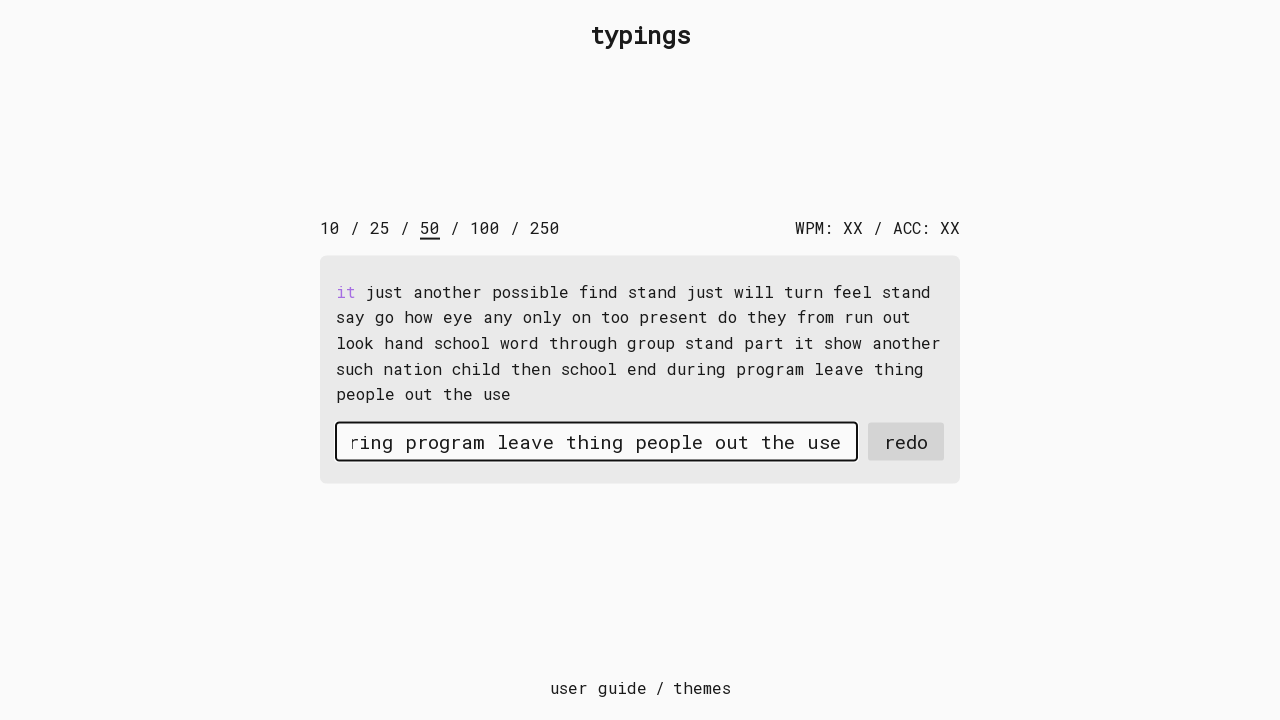

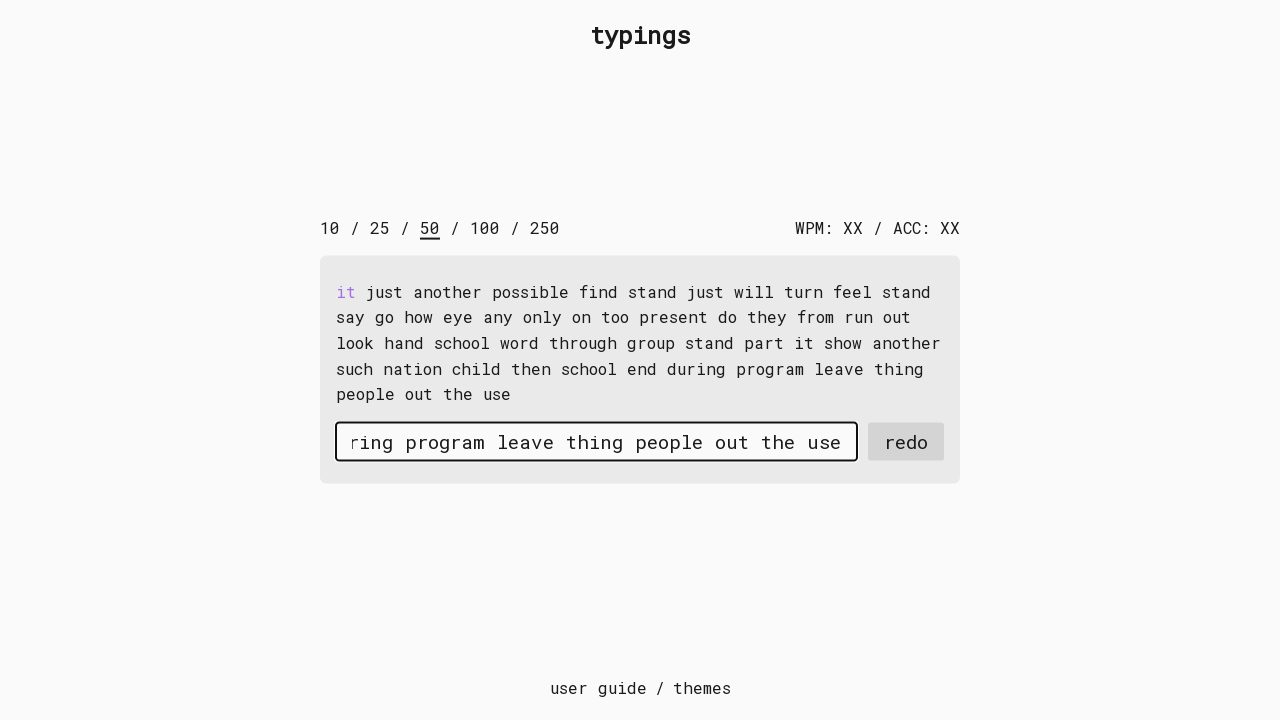